Tests iframe handling functionality by navigating through a demo application, switching between multiple iframes, and filling out forms within each iframe

Starting URL: https://demoapps.qspiders.com/

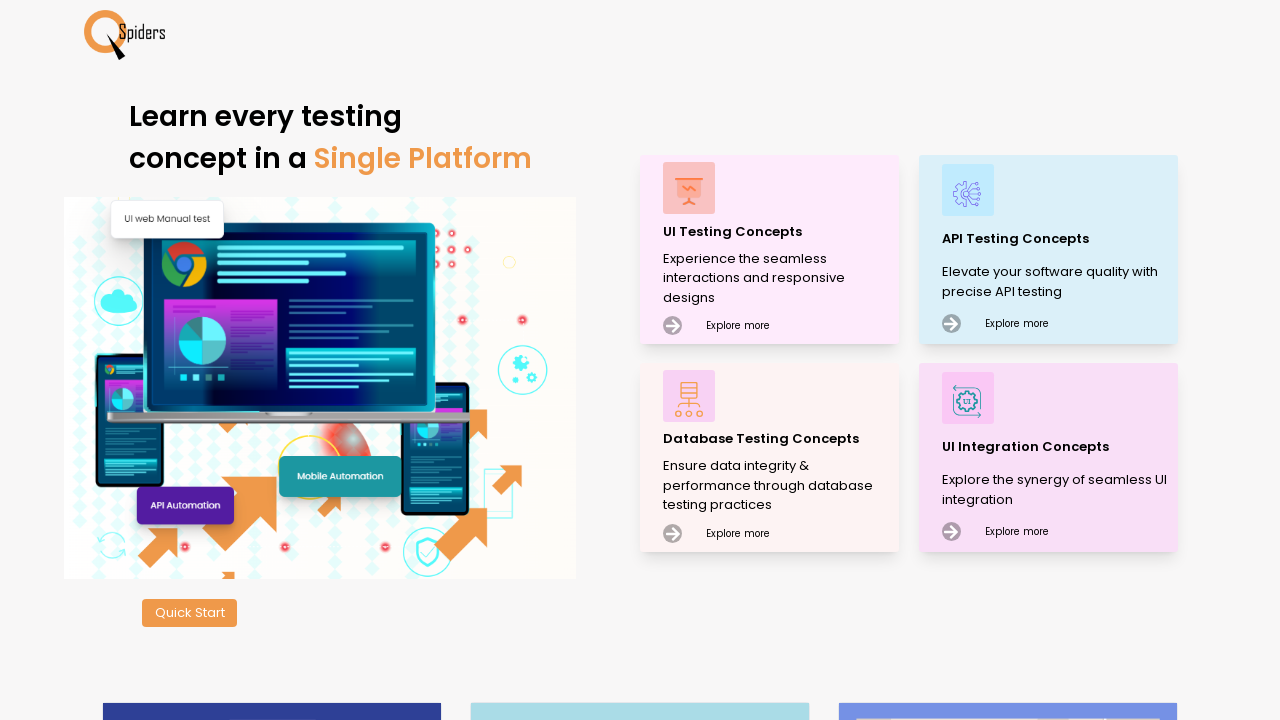

Clicked on main demo app container at (778, 188) on xpath=//main[@data-aos="zoom-in"]/div[1]
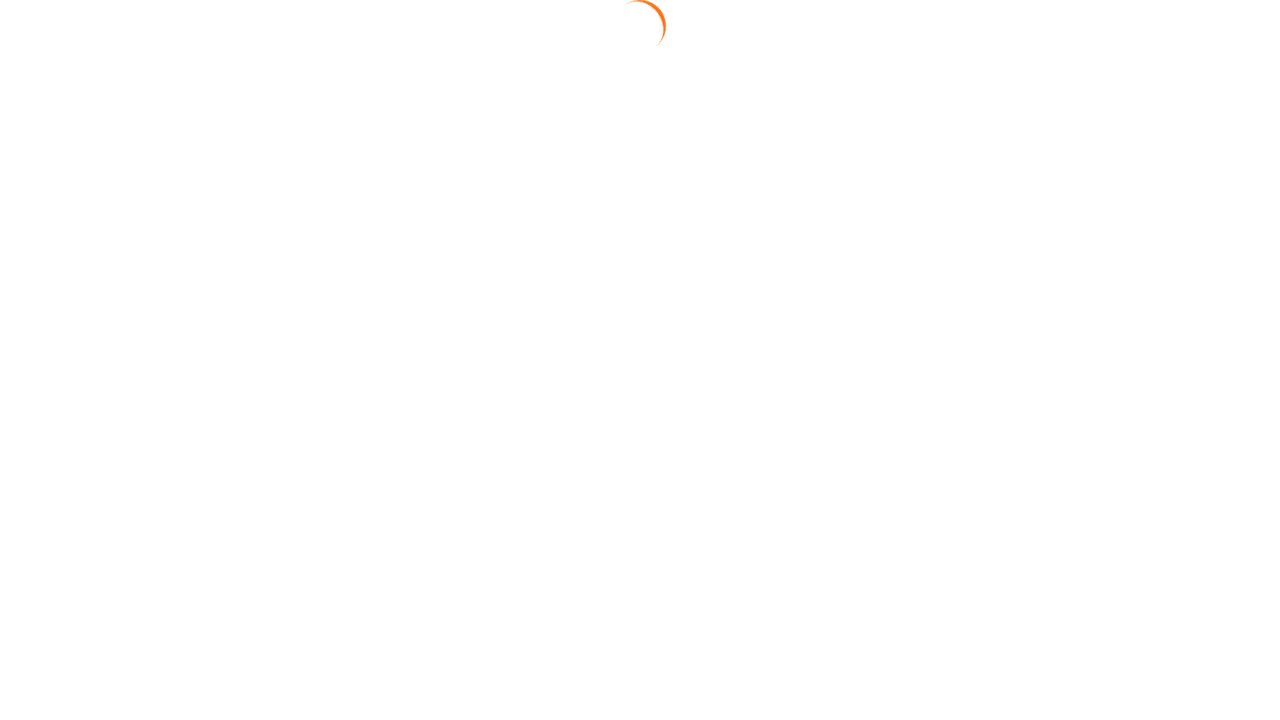

Navigated to Frames section at (42, 637) on xpath=//section[contains(text(), "Frames")]
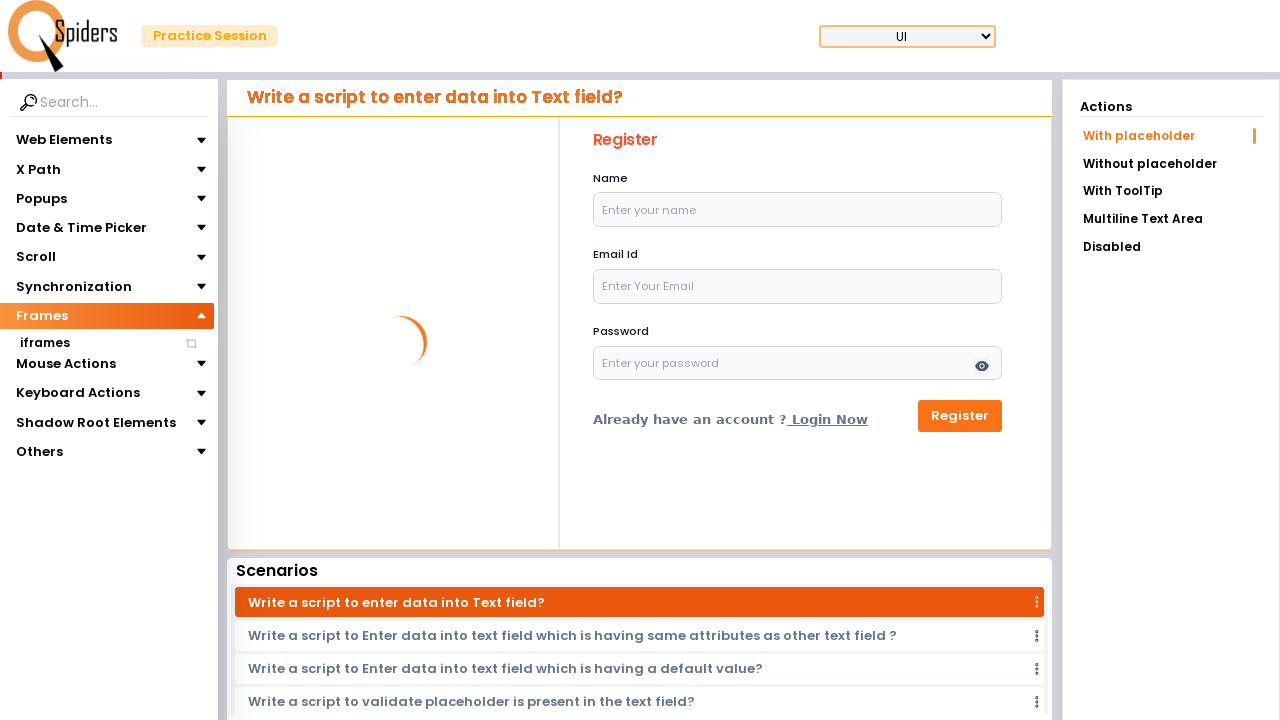

Navigated to iframes subsection at (44, 343) on xpath=//section[contains(text(), "iframes")]
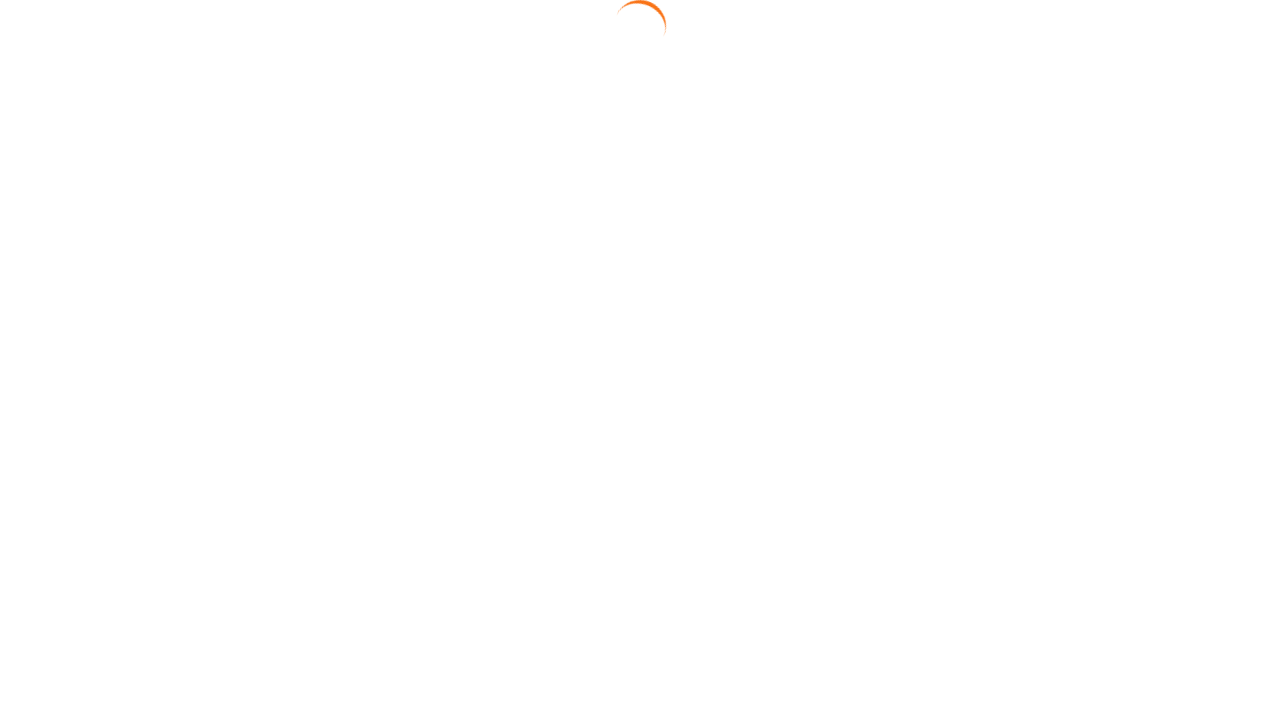

Clicked on Multiple iframe option at (1171, 193) on xpath=//a[text()="Multiple iframe"]
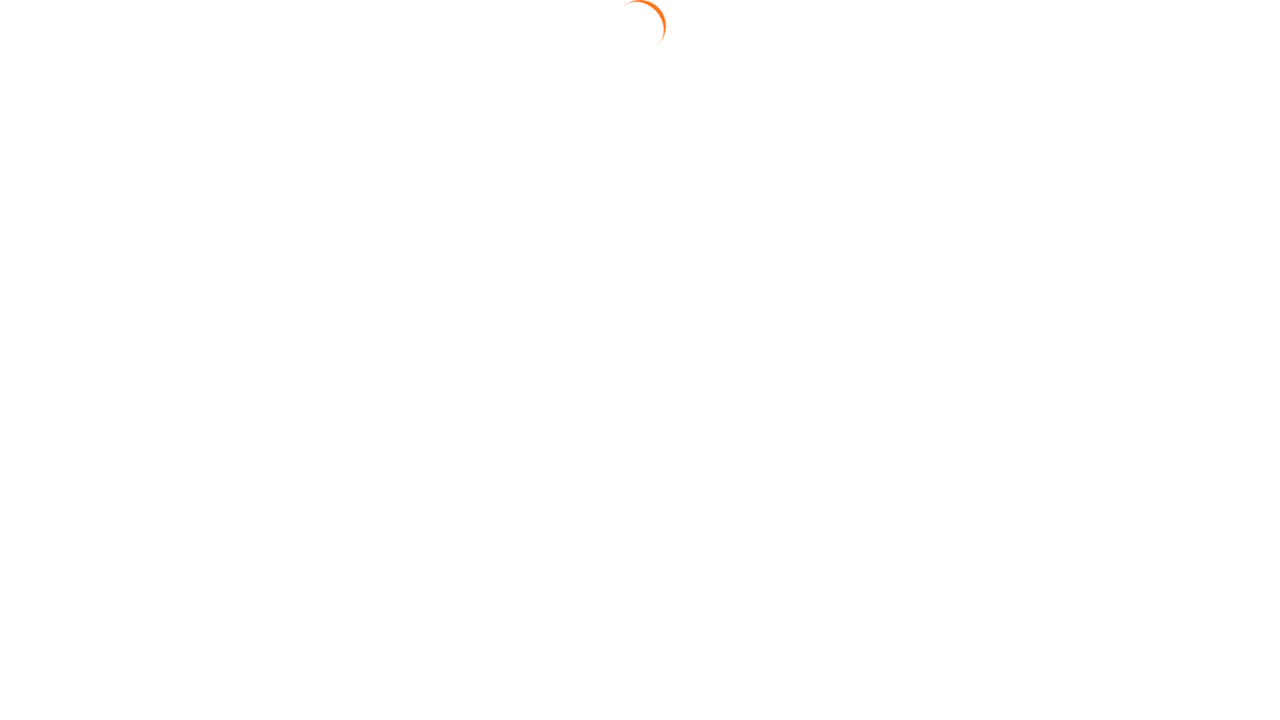

Located first iframe for registration form
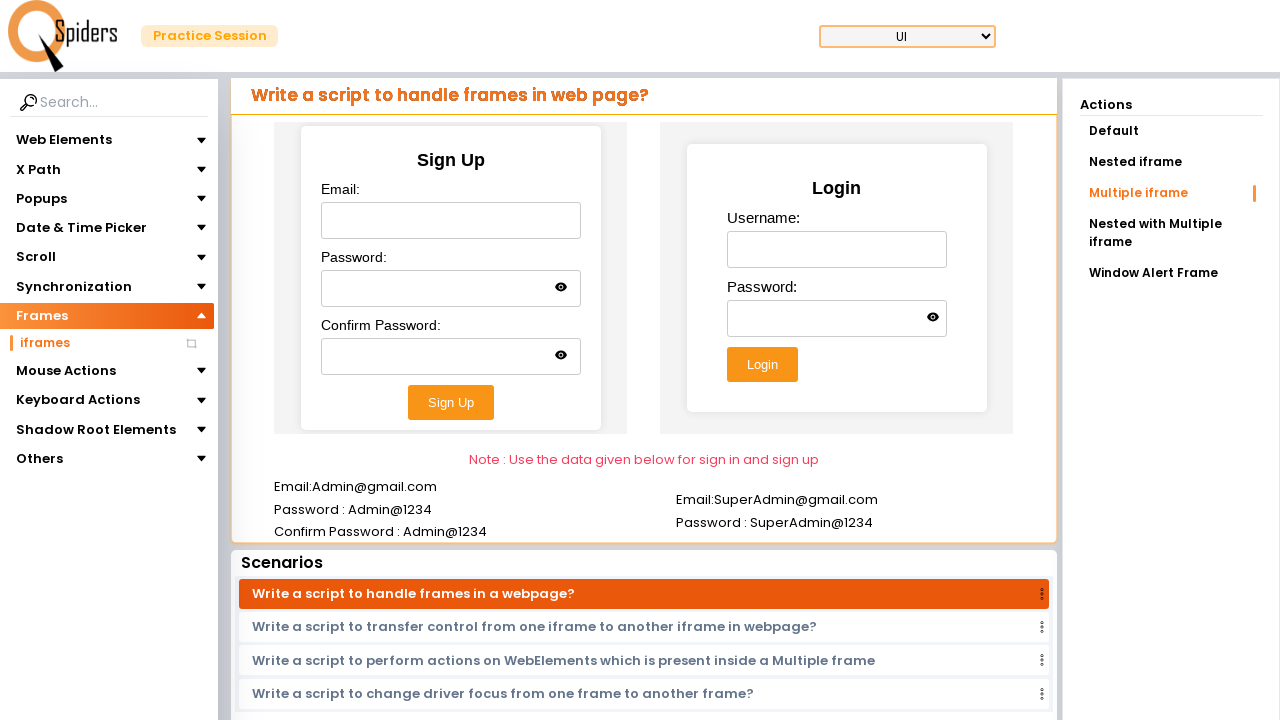

Filled email field in first iframe with 'Admin@gmail.com' on iframe >> nth=0 >> internal:control=enter-frame >> #email
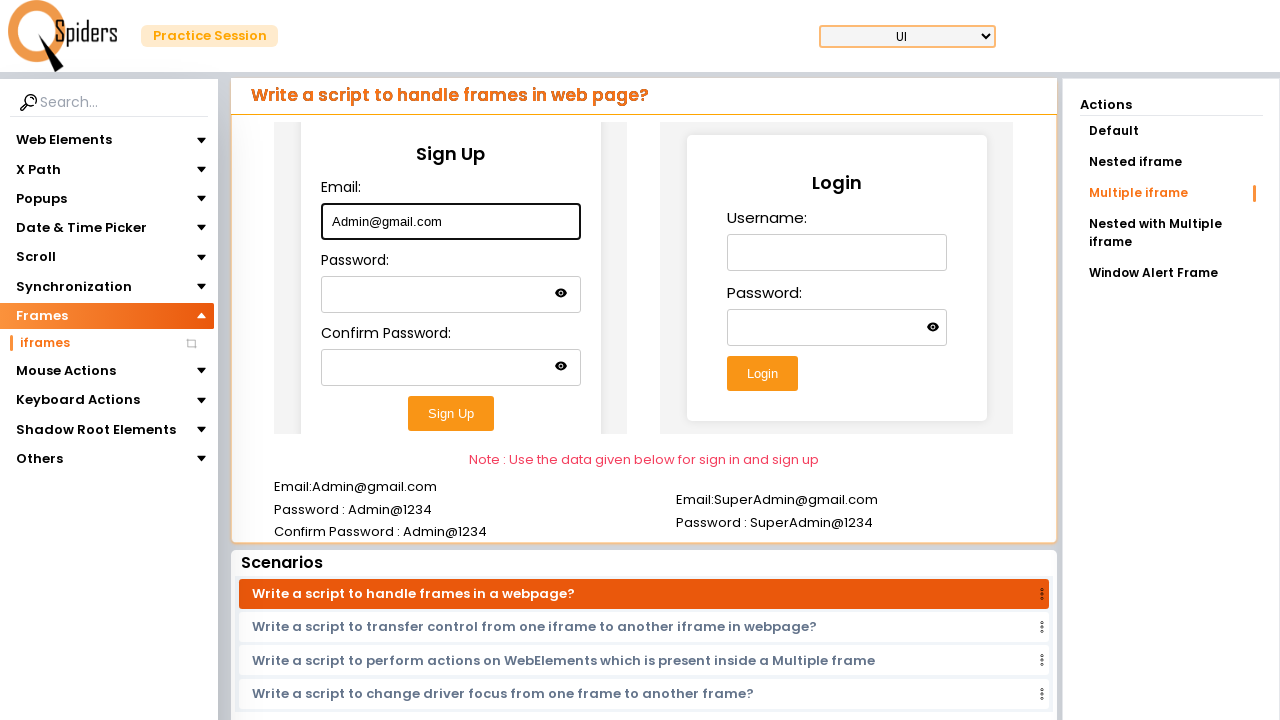

Filled password field in first iframe on iframe >> nth=0 >> internal:control=enter-frame >> #password
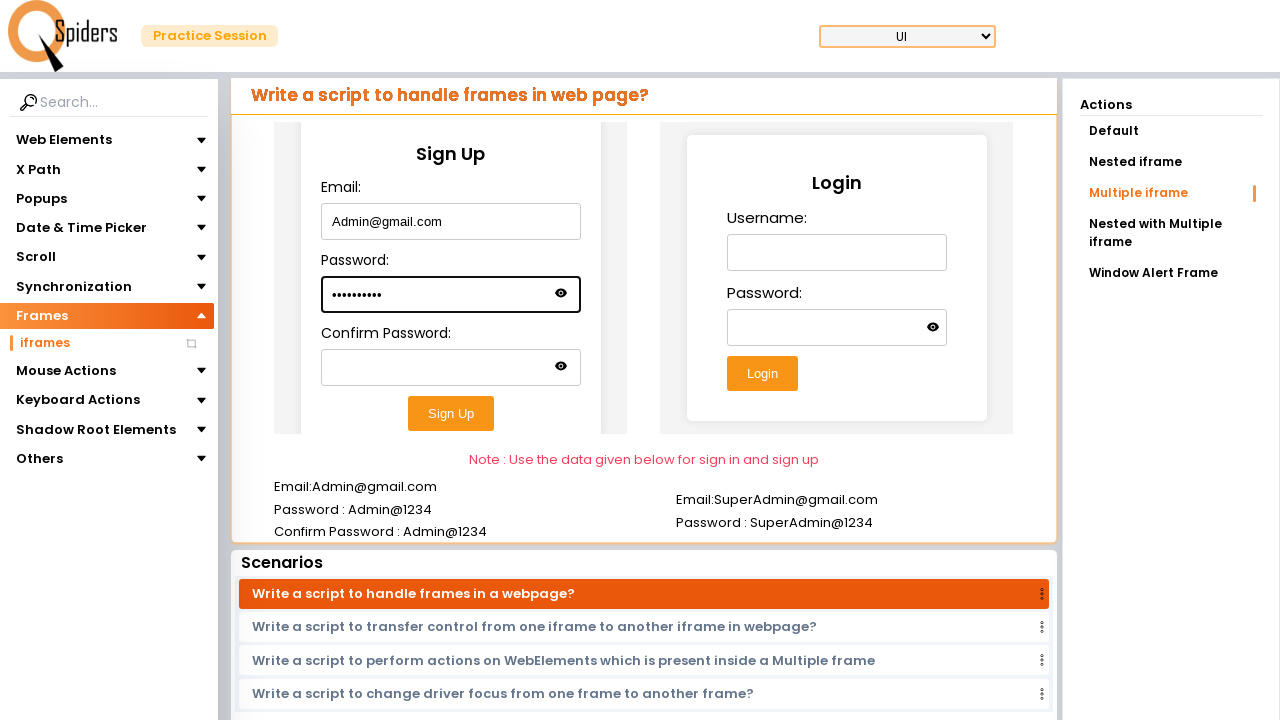

Filled confirm password field in first iframe on iframe >> nth=0 >> internal:control=enter-frame >> #confirm-password
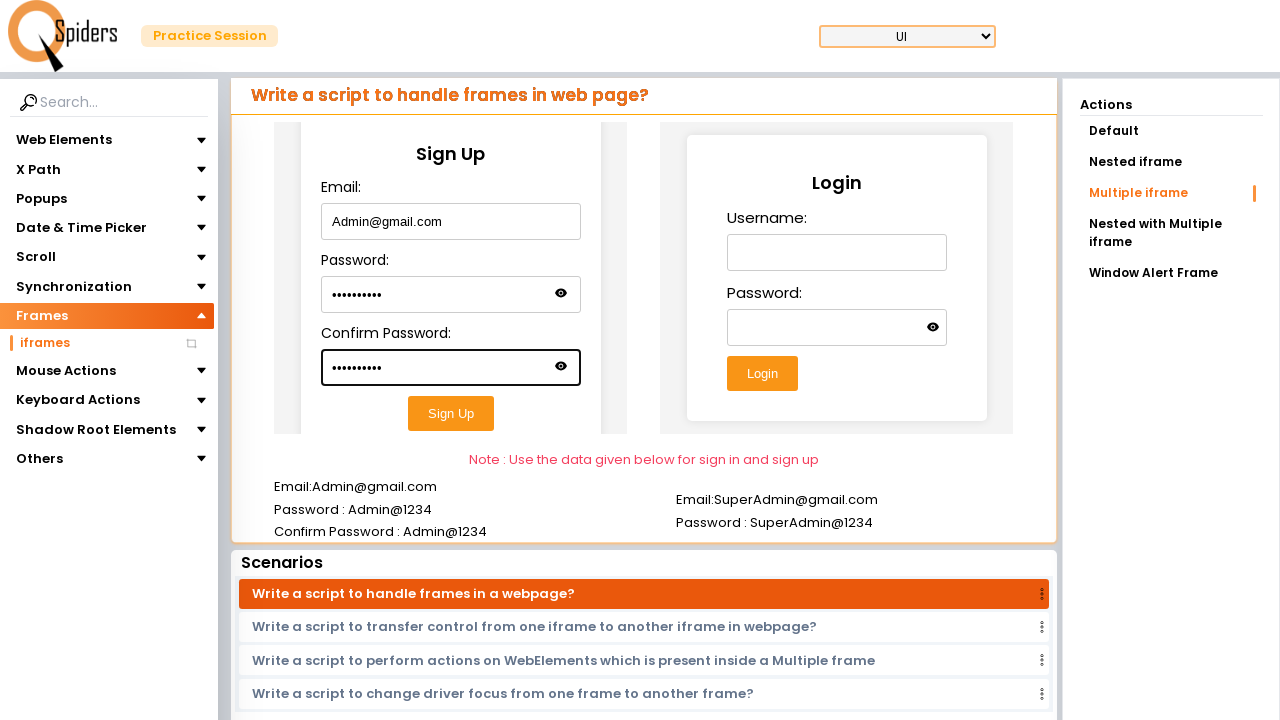

Submitted registration form in first iframe at (451, 413) on iframe >> nth=0 >> internal:control=enter-frame >> #submitButton
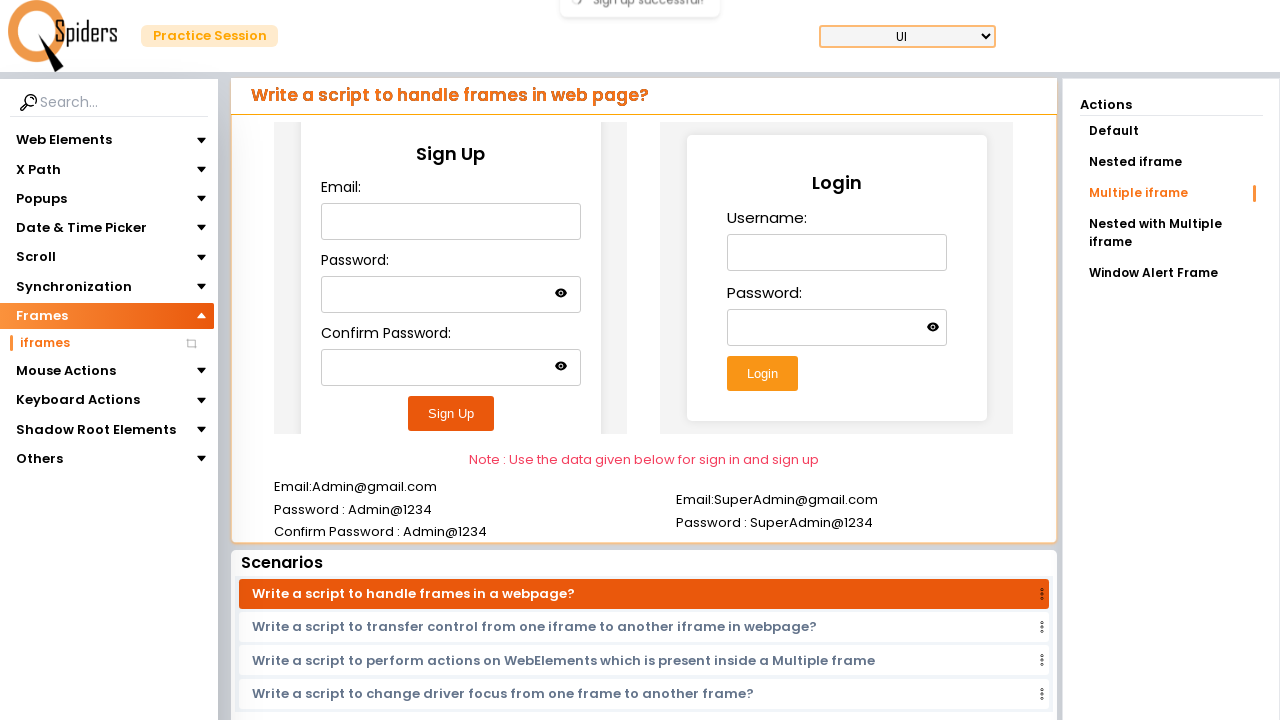

Located second iframe for login form
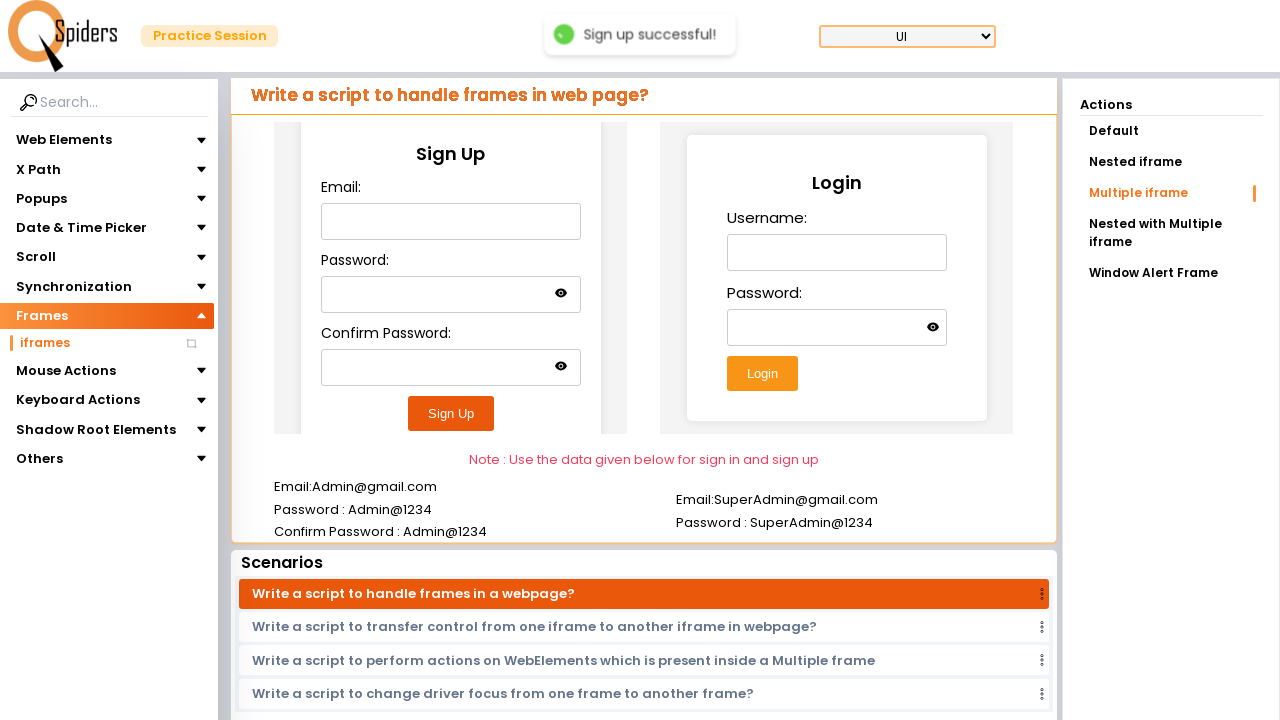

Filled username field in second iframe with 'SuperAdmin@gmail.com' on iframe >> nth=1 >> internal:control=enter-frame >> #username
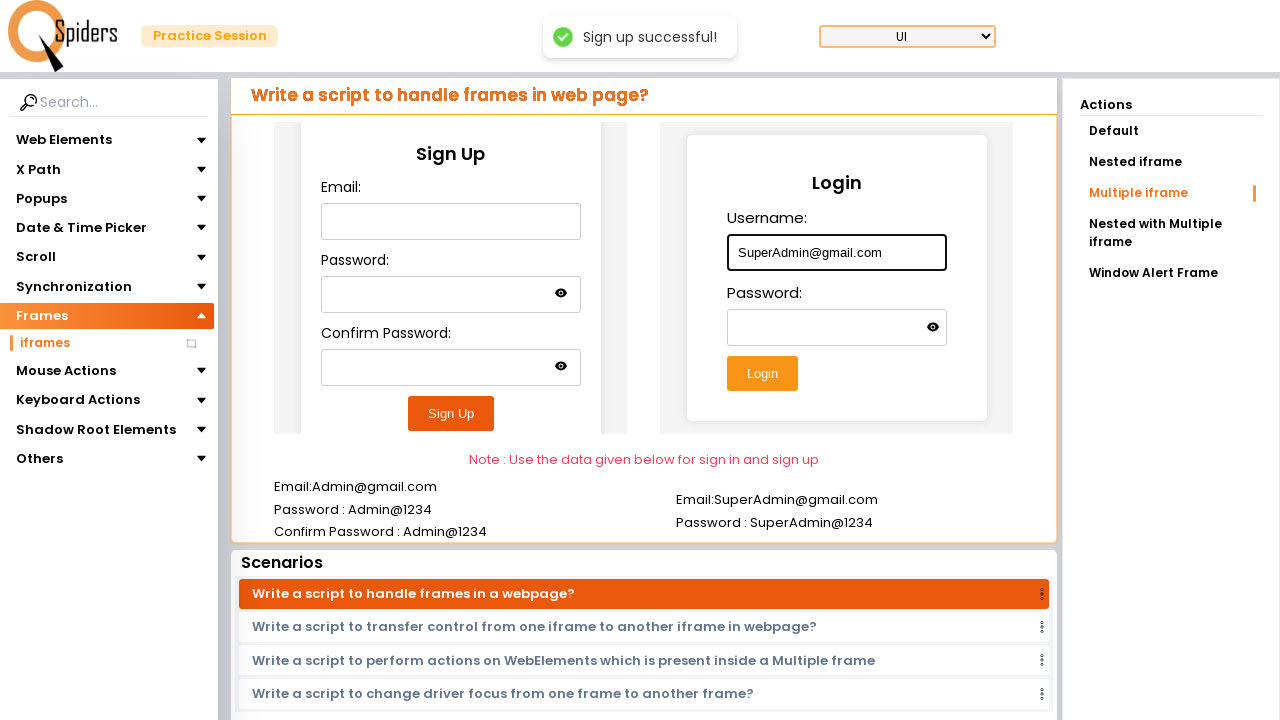

Filled password field in second iframe on iframe >> nth=1 >> internal:control=enter-frame >> #password
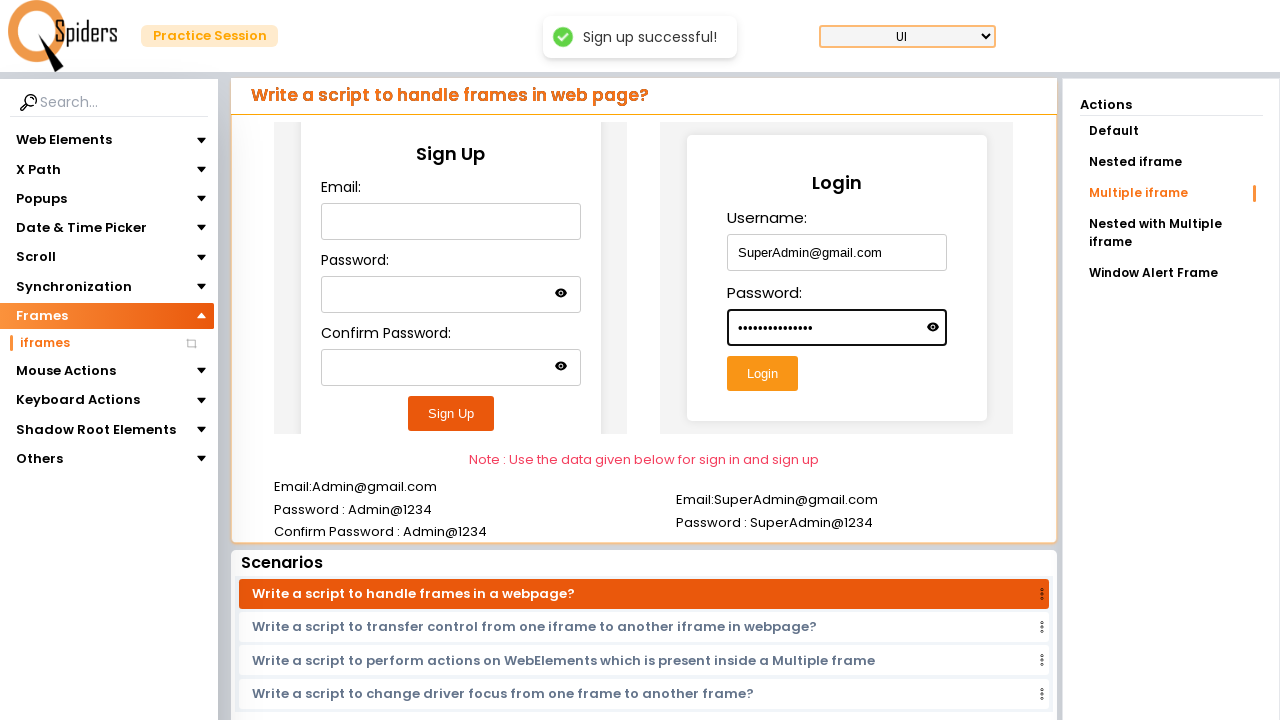

Submitted login form in second iframe at (762, 374) on iframe >> nth=1 >> internal:control=enter-frame >> #submitButton
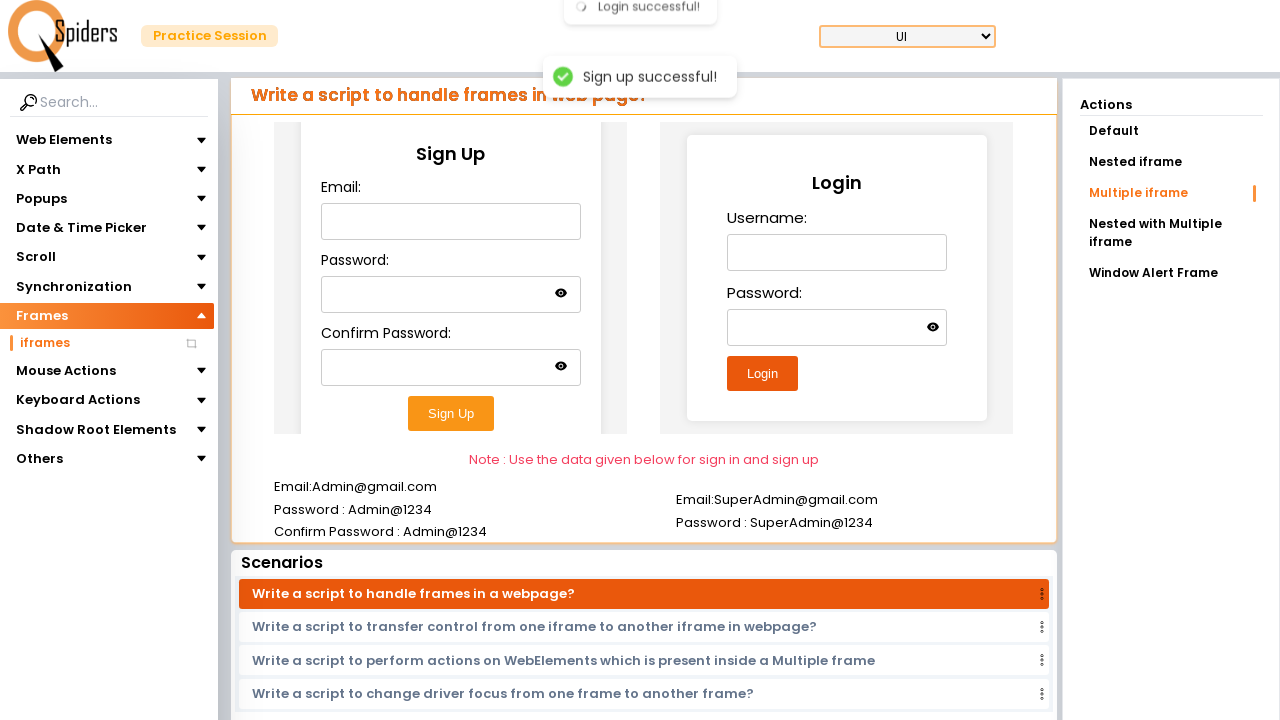

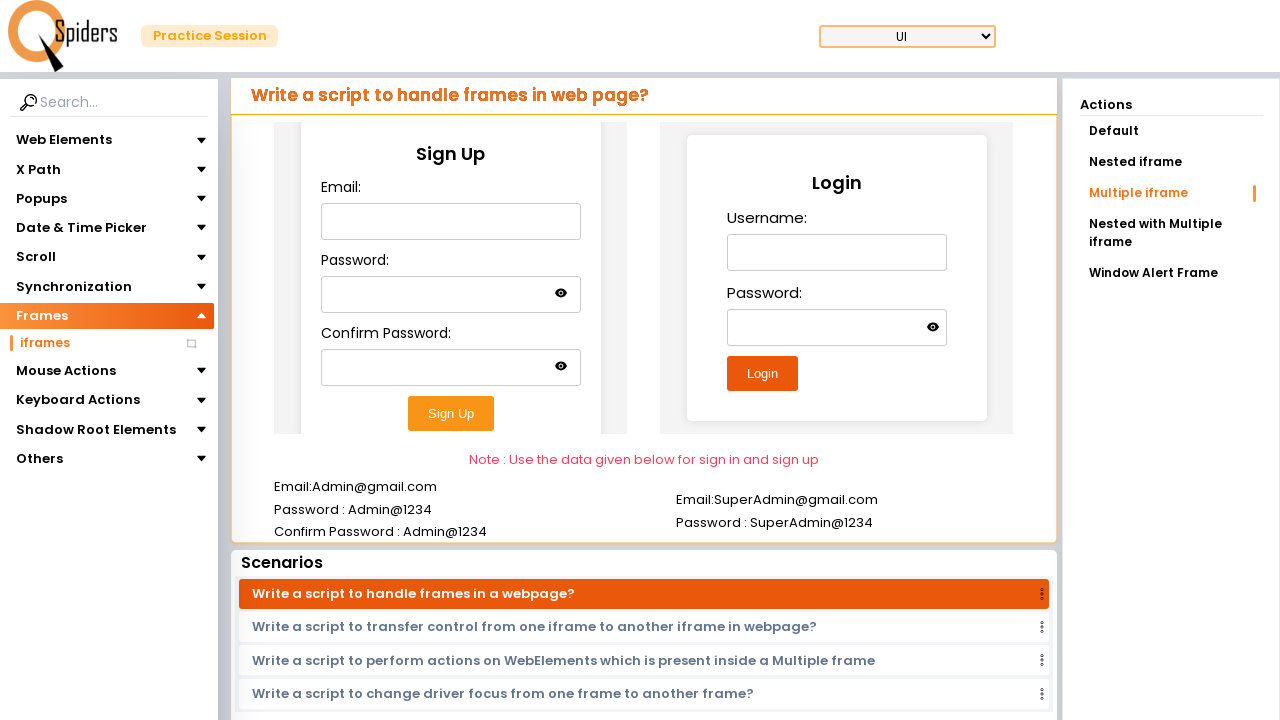